Tests that entered text is trimmed when saving an edit

Starting URL: https://demo.playwright.dev/todomvc

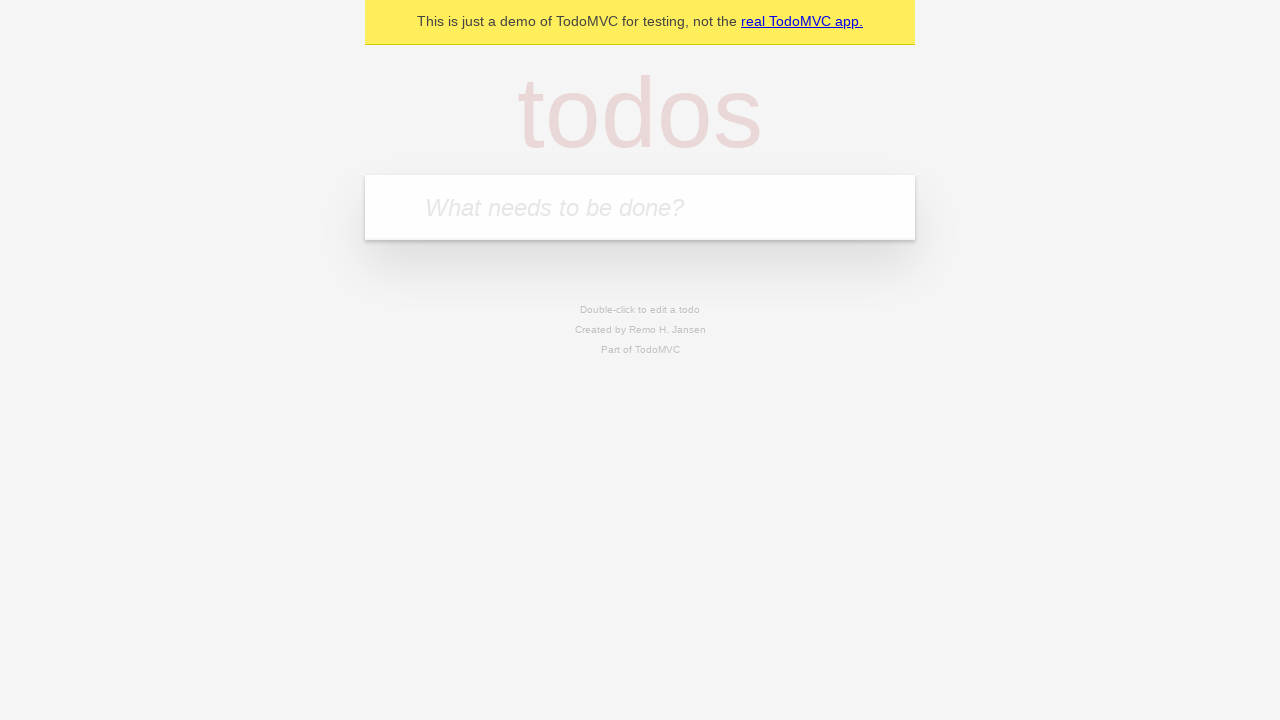

Filled todo input with 'buy some cheese' on internal:attr=[placeholder="What needs to be done?"i]
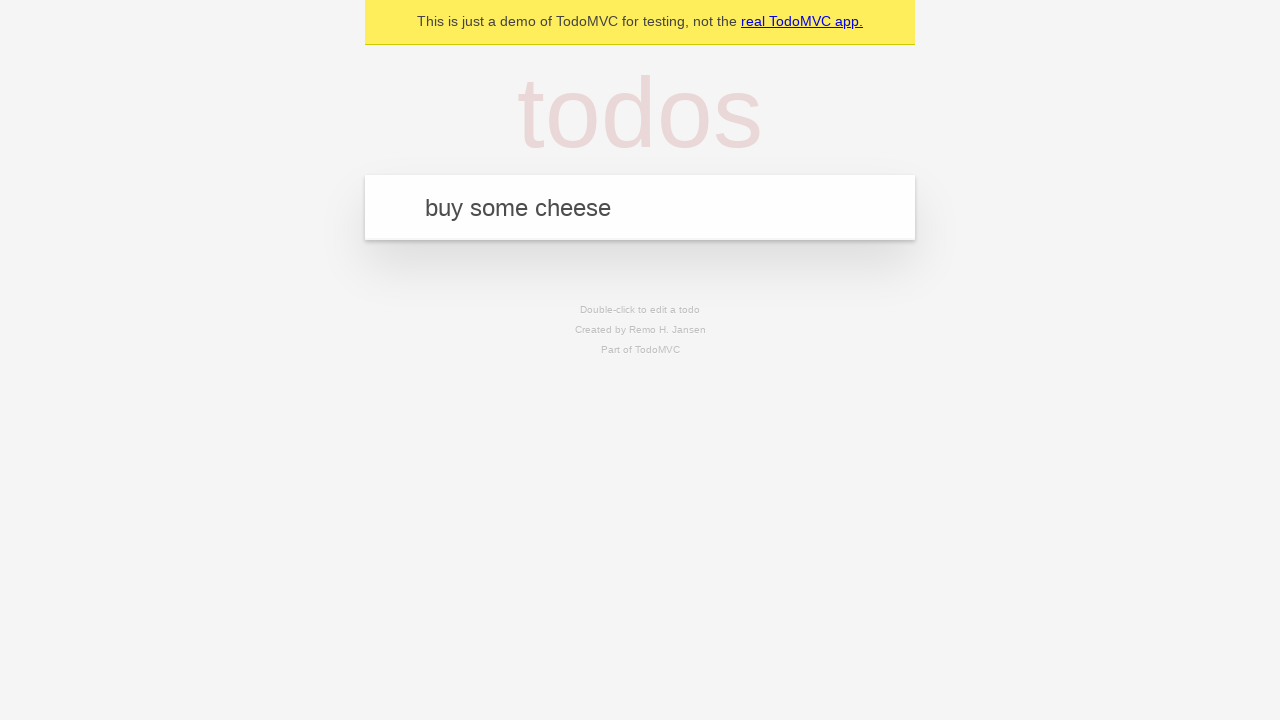

Pressed Enter to create first todo on internal:attr=[placeholder="What needs to be done?"i]
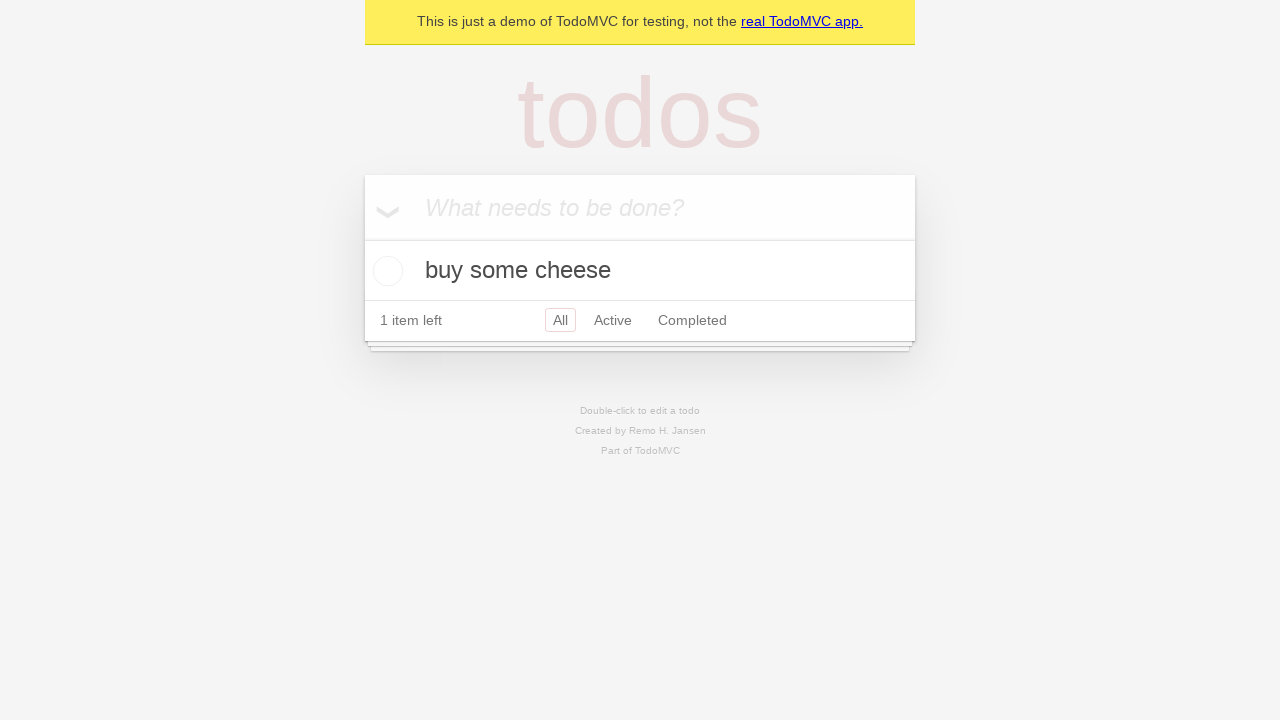

Filled todo input with 'feed the cat' on internal:attr=[placeholder="What needs to be done?"i]
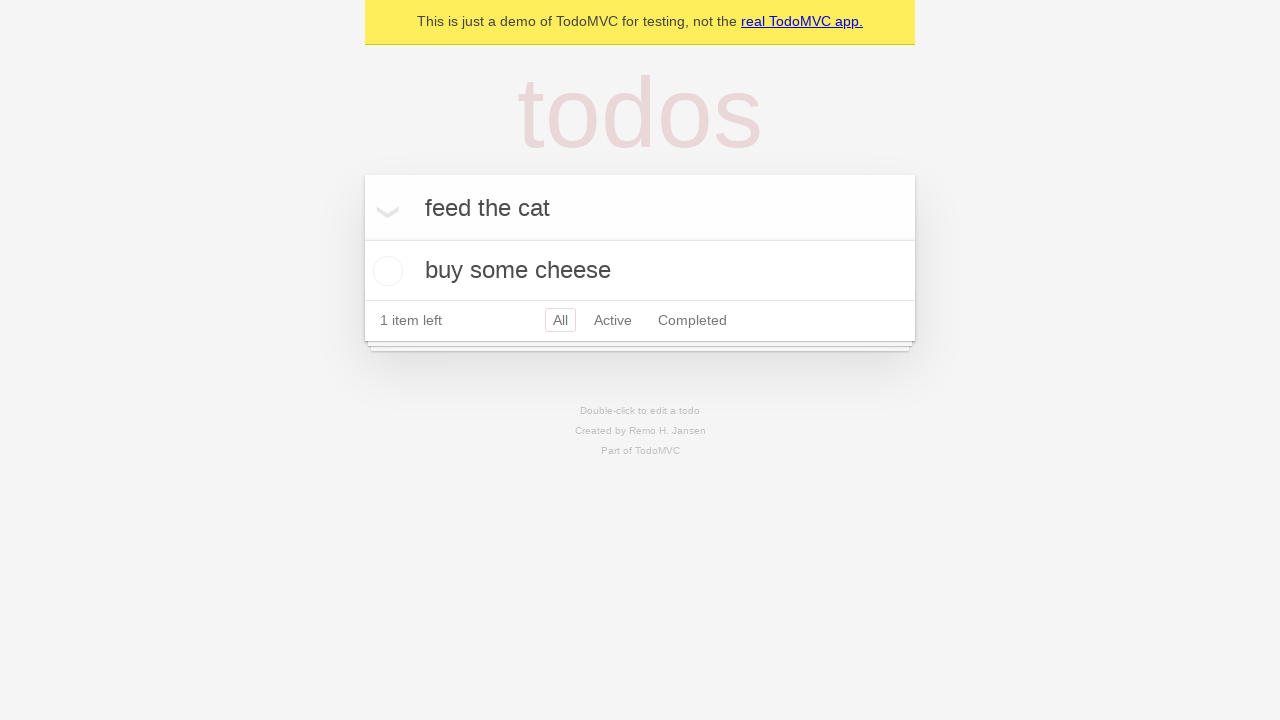

Pressed Enter to create second todo on internal:attr=[placeholder="What needs to be done?"i]
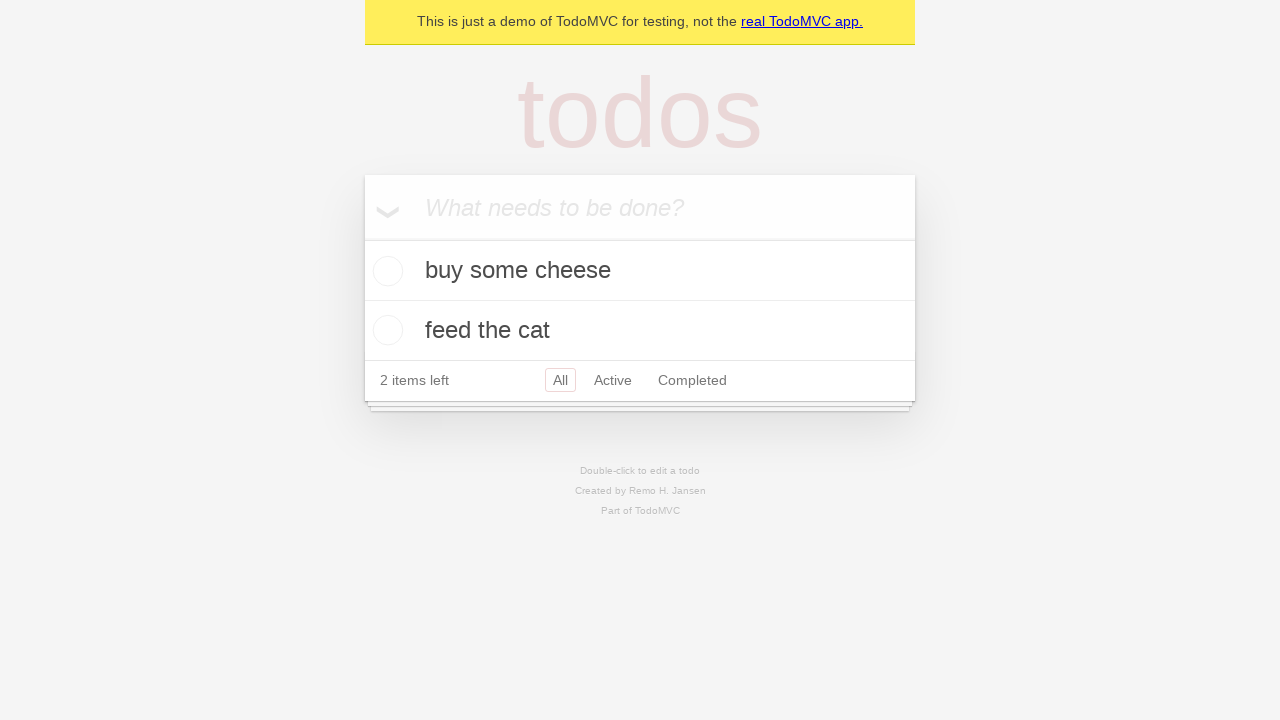

Filled todo input with 'book a doctors appointment' on internal:attr=[placeholder="What needs to be done?"i]
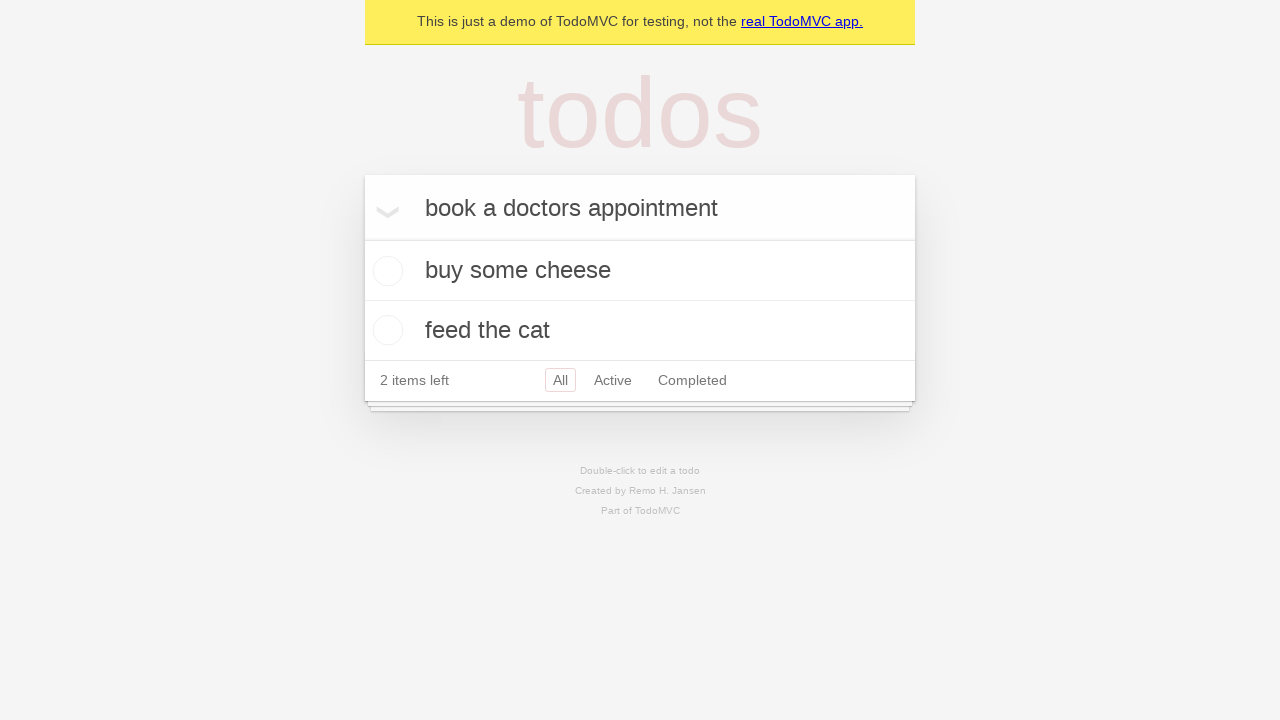

Pressed Enter to create third todo on internal:attr=[placeholder="What needs to be done?"i]
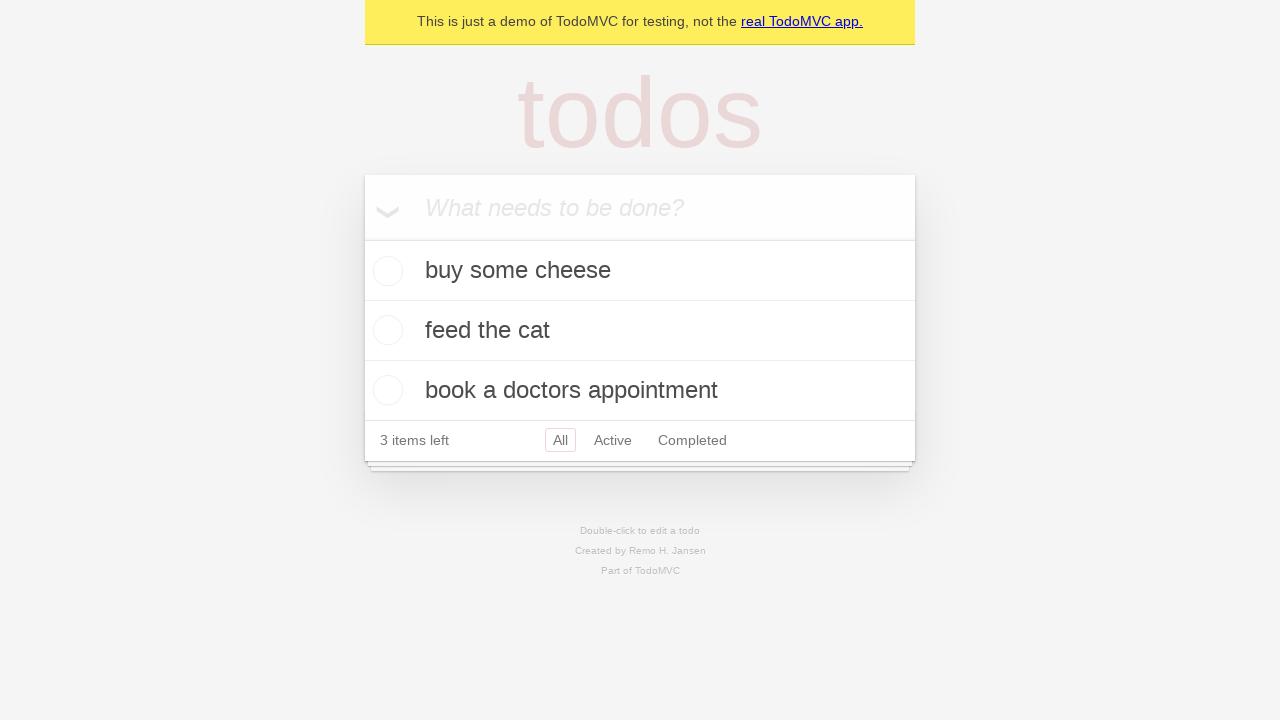

Double-clicked second todo item to enter edit mode at (640, 331) on internal:testid=[data-testid="todo-item"s] >> nth=1
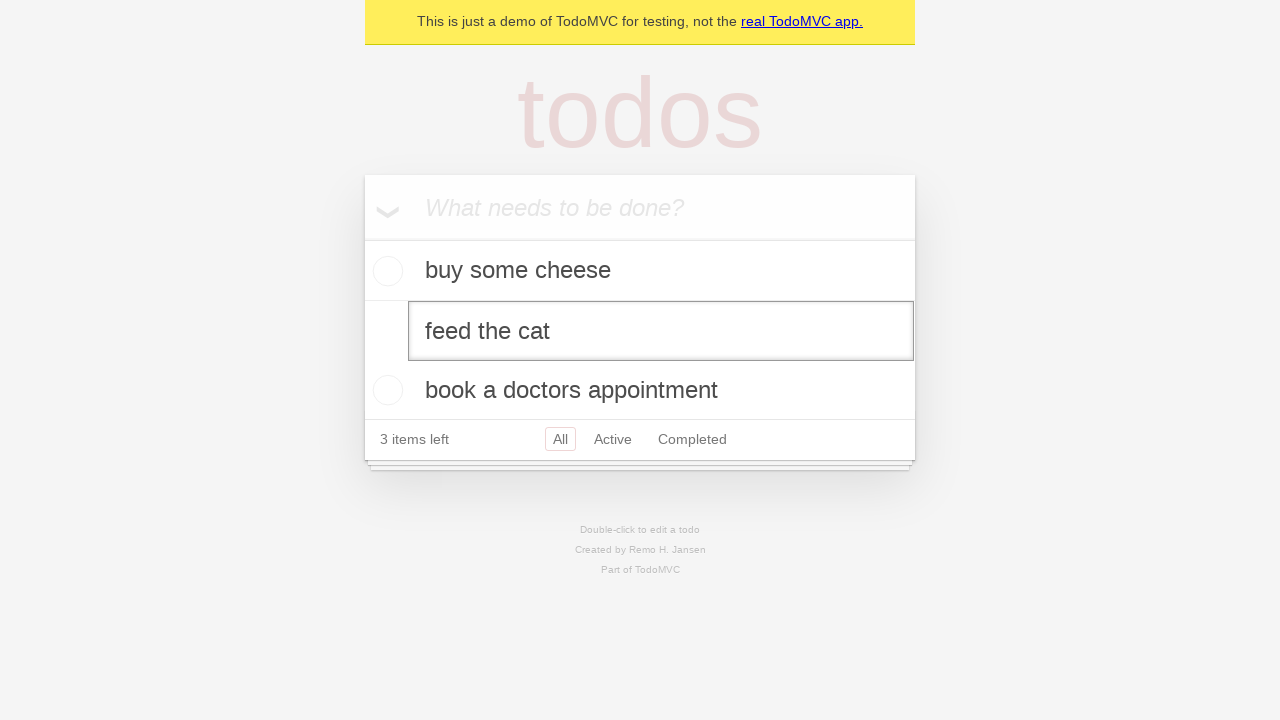

Filled edit field with '    buy some sausages    ' (with leading and trailing whitespace) on internal:testid=[data-testid="todo-item"s] >> nth=1 >> internal:role=textbox[nam
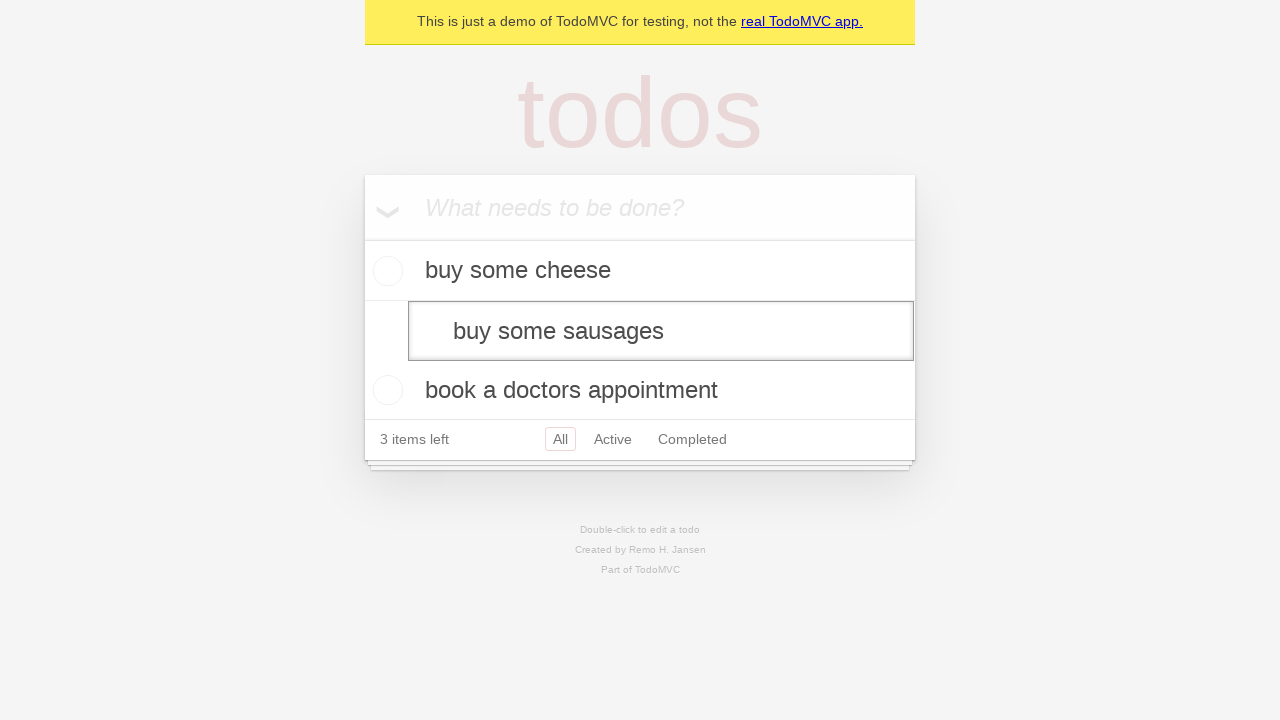

Pressed Enter to save edited todo, expecting text to be trimmed on internal:testid=[data-testid="todo-item"s] >> nth=1 >> internal:role=textbox[nam
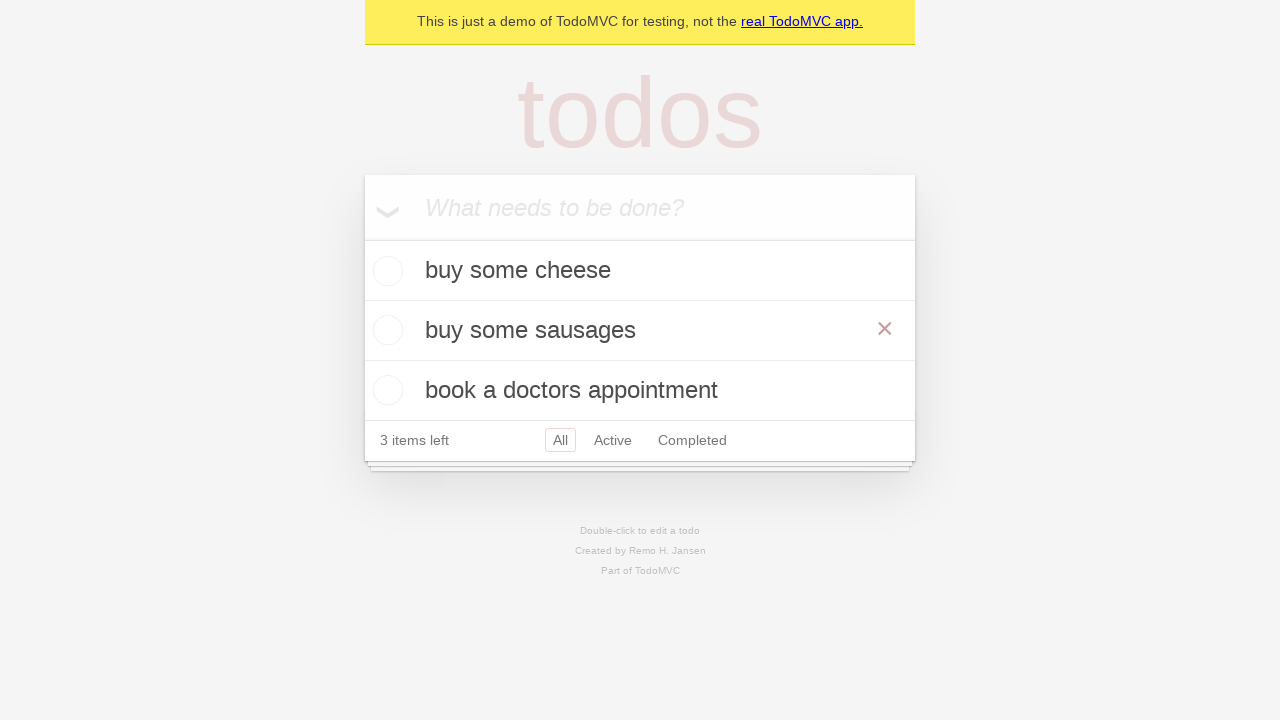

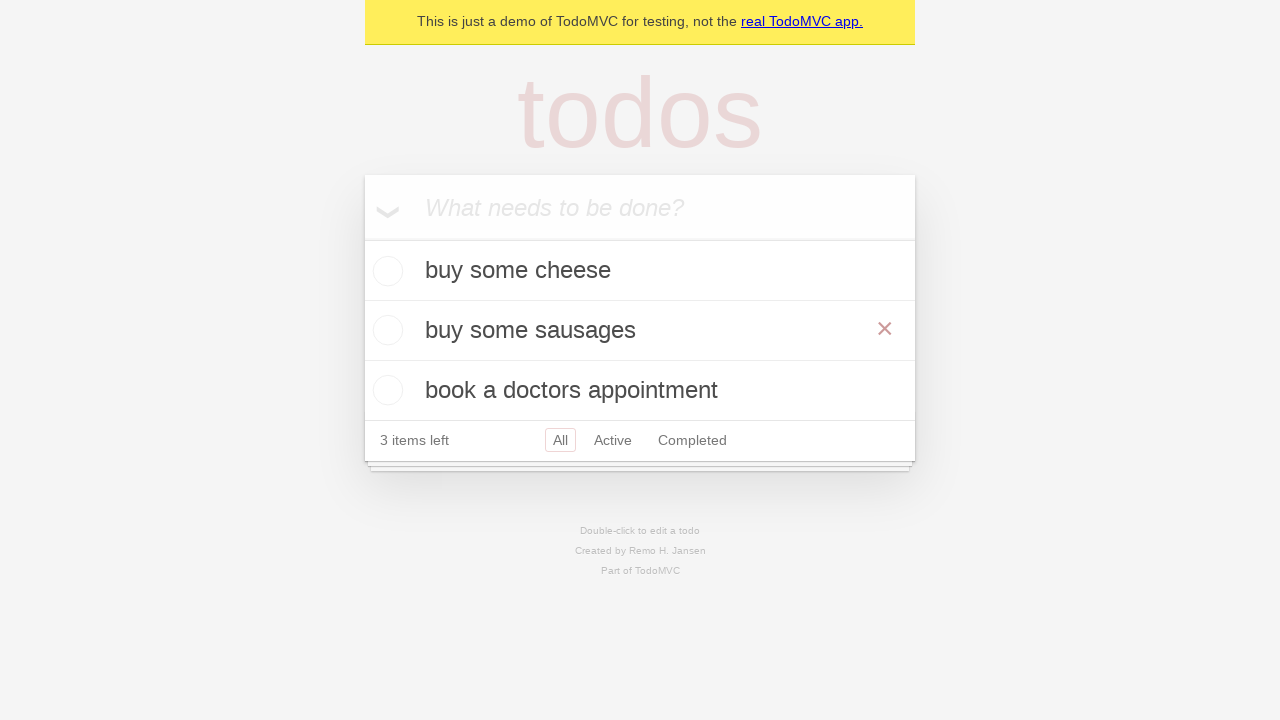